Navigates to Bank of America's homepage and clicks on a link containing "Management" in its text

Starting URL: https://www.bankofamerica.com/

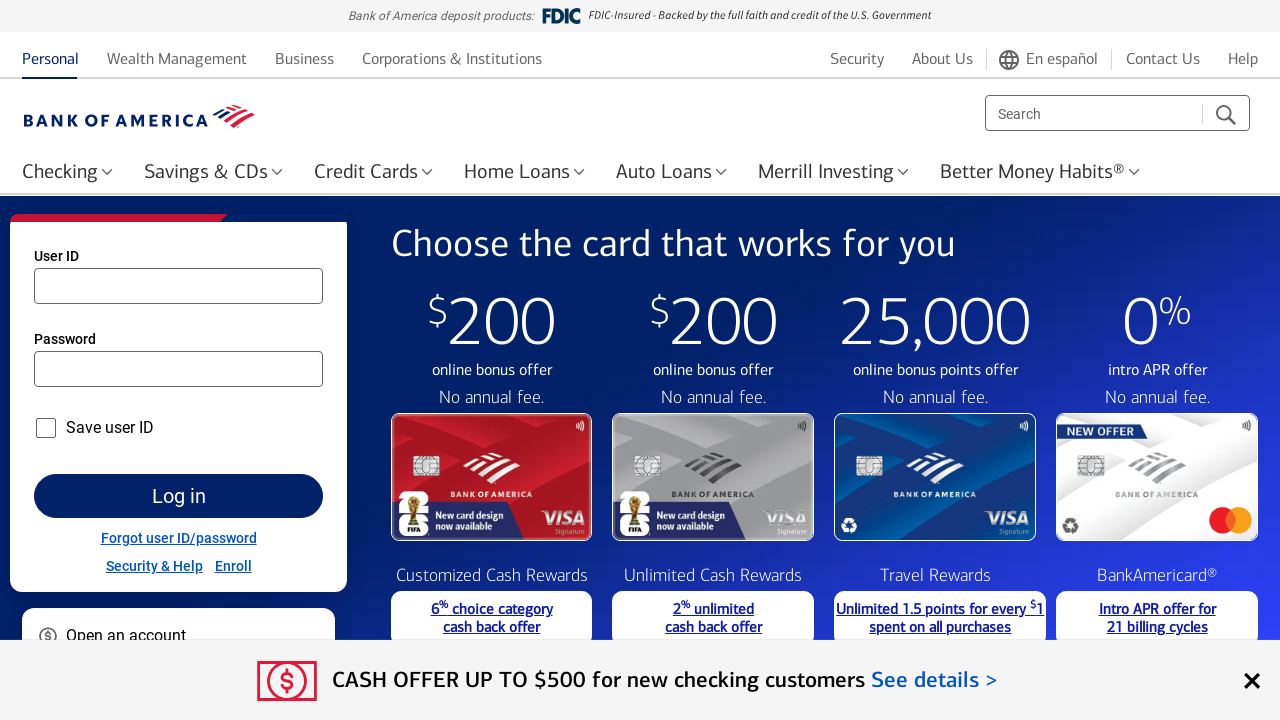

Navigated to Bank of America homepage
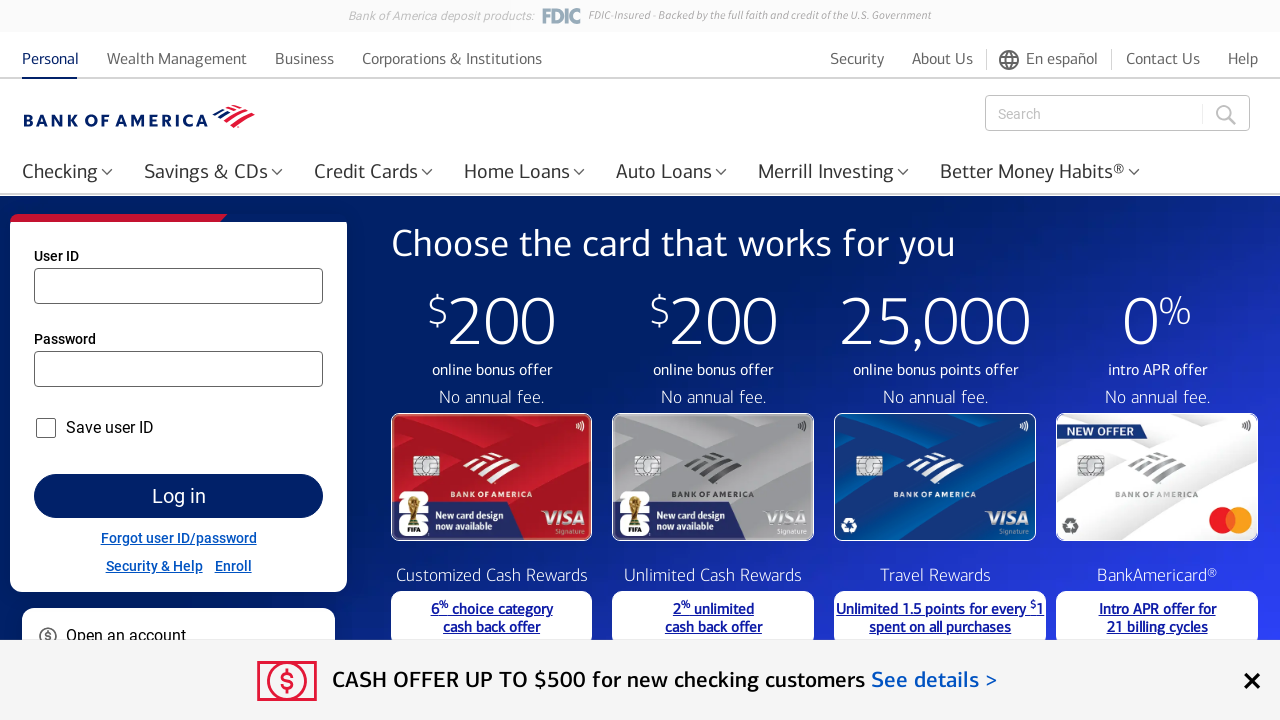

Clicked on link containing 'Management' in its text at (177, 57) on a:has-text('Management')
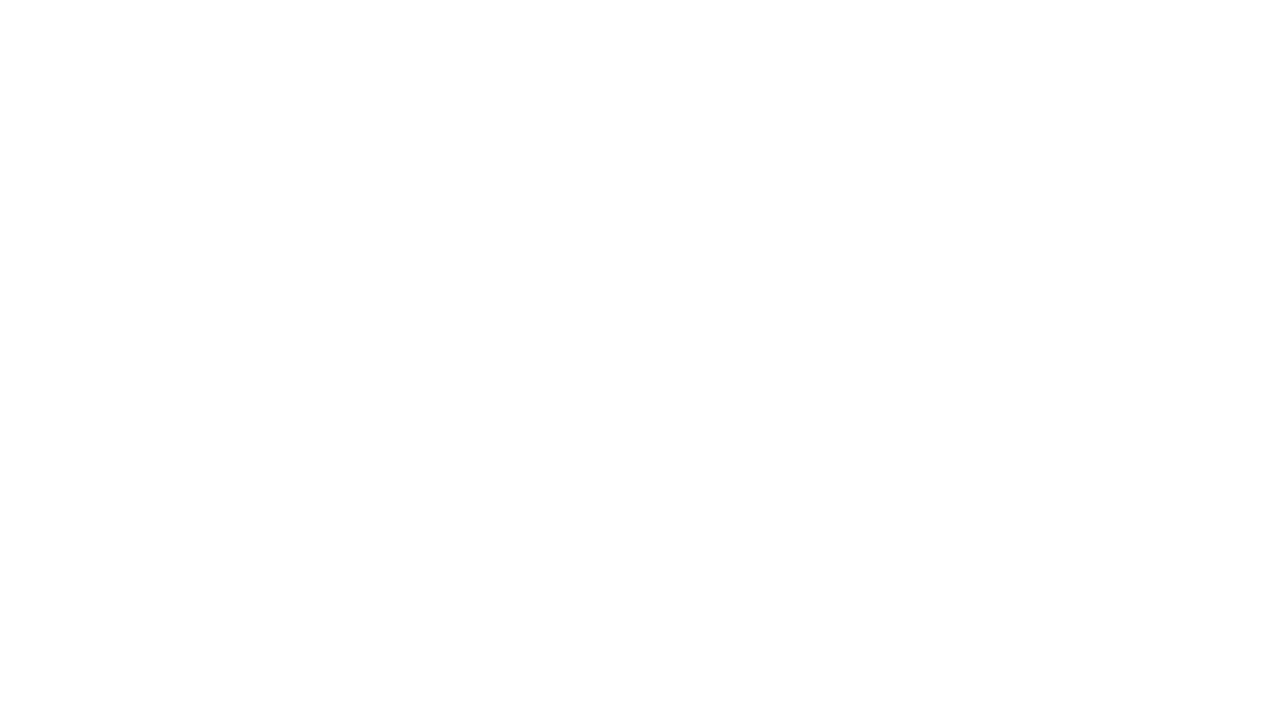

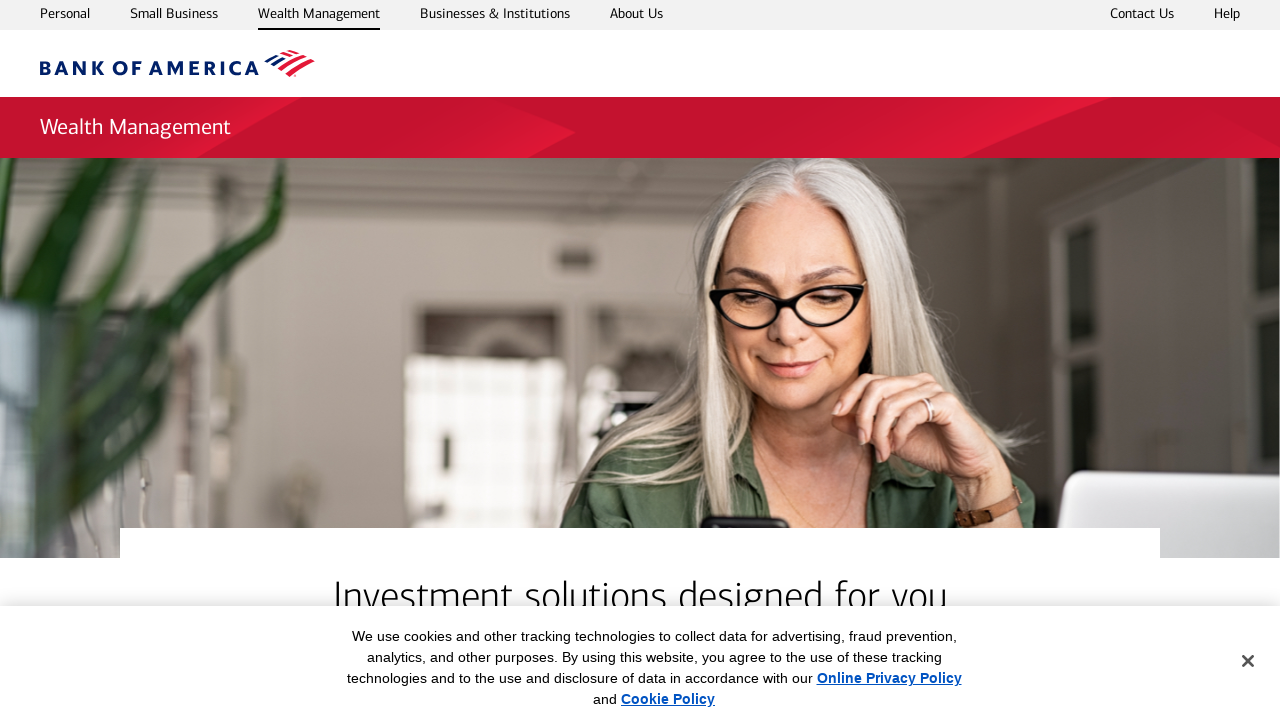